Tests the news search page on cnyes.com by loading search results and scrolling to load more content, verifying that article elements appear.

Starting URL: https://www.cnyes.com/search/news?keyword=technology

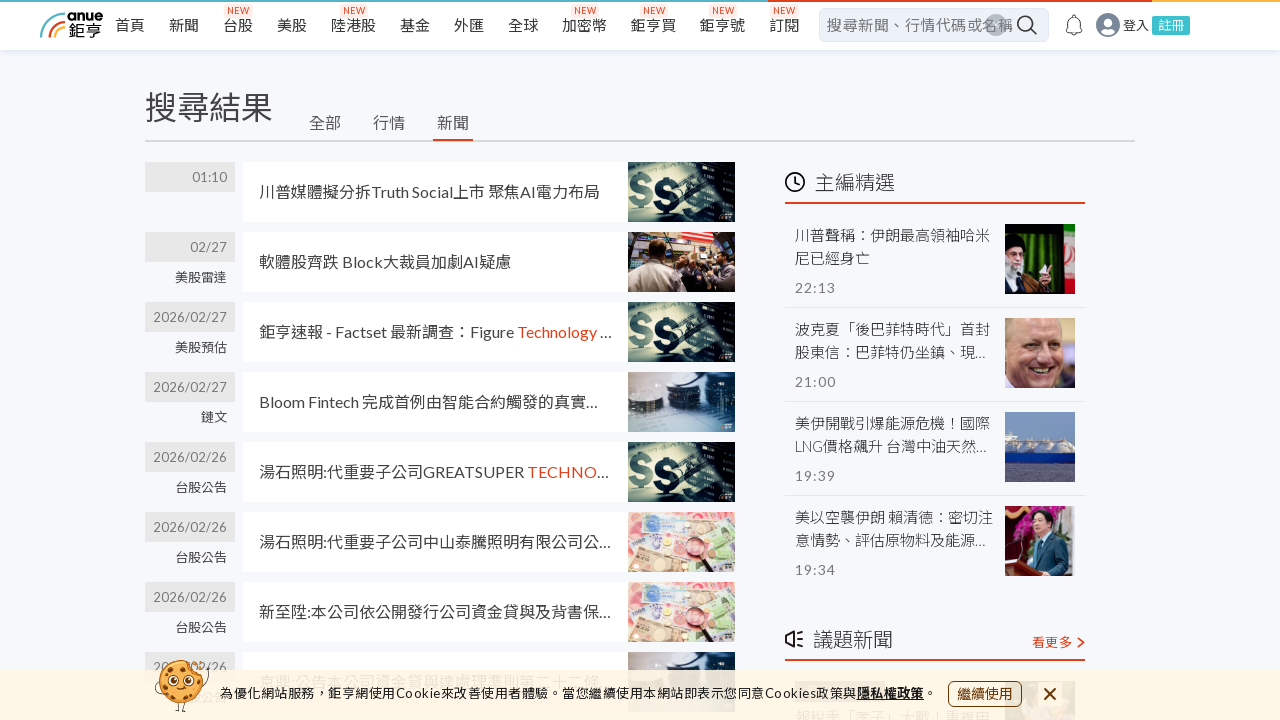

Waited for search results to load on cnyes.com news search page
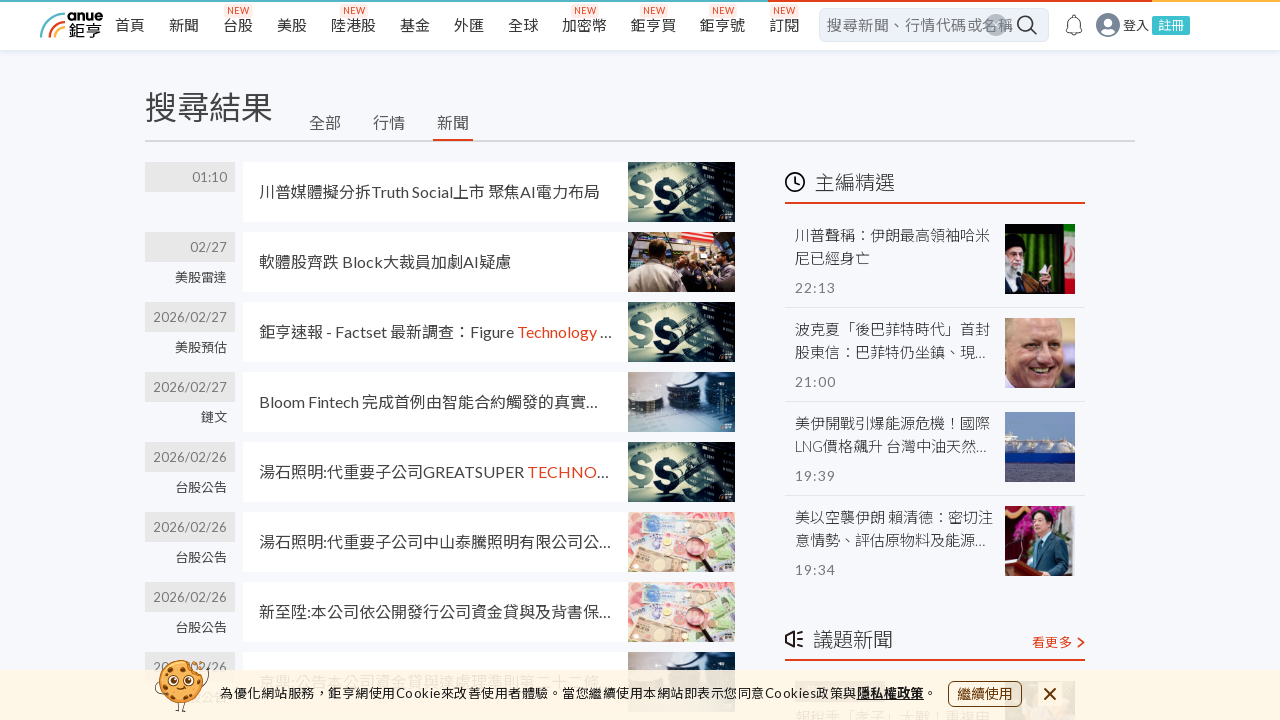

Retrieved initial page scroll height
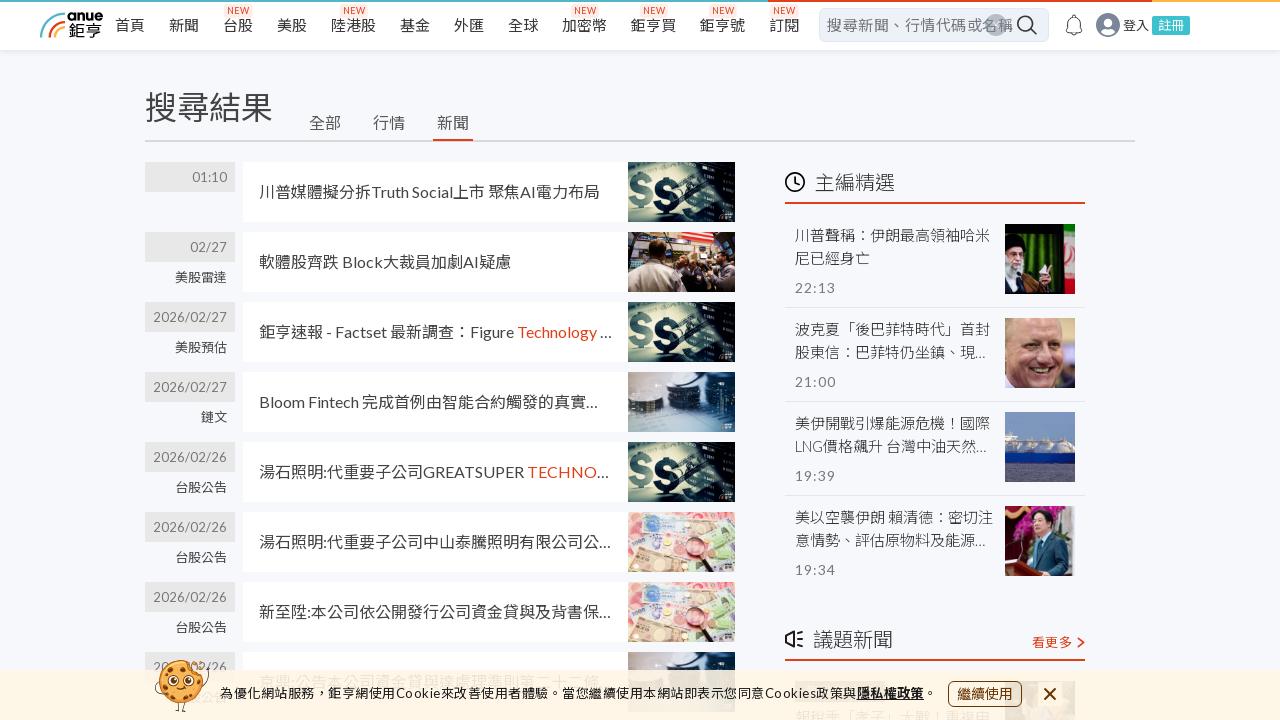

Scrolled down to bottom of page to trigger infinite scroll loading
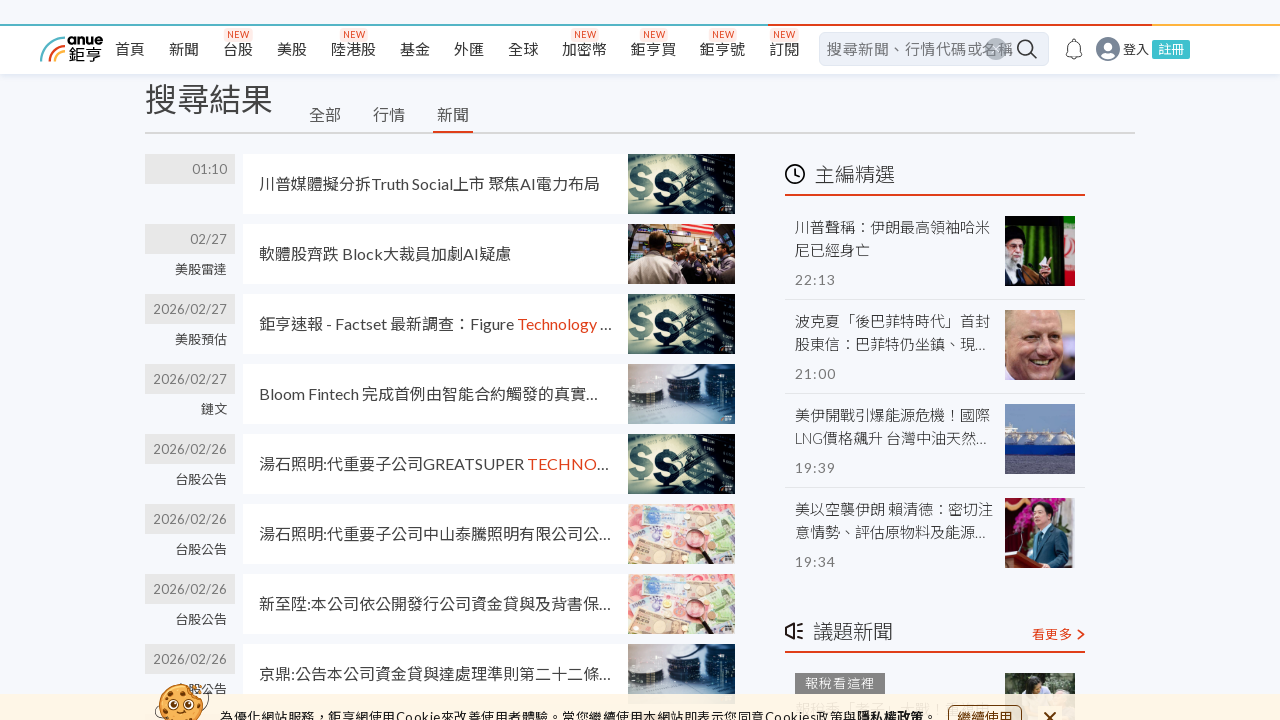

Waited 2 seconds for new content to load from infinite scroll
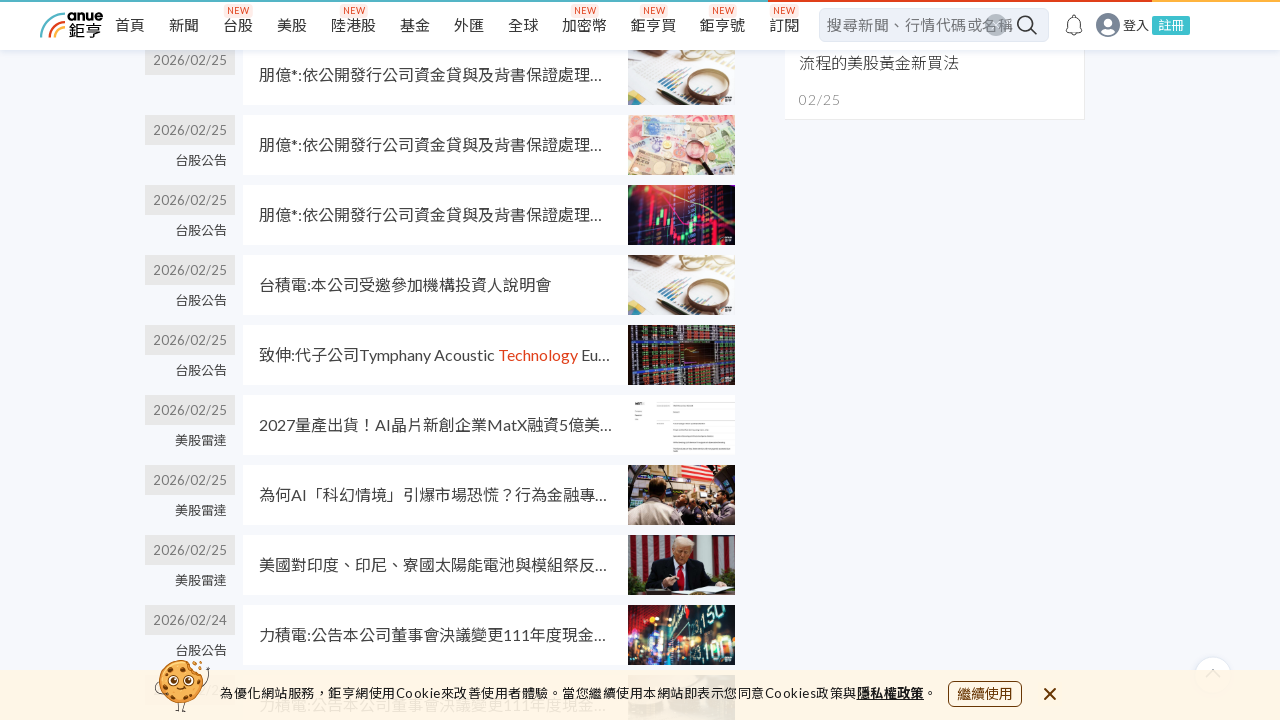

Scrolled down again to verify infinite scroll continues loading more articles
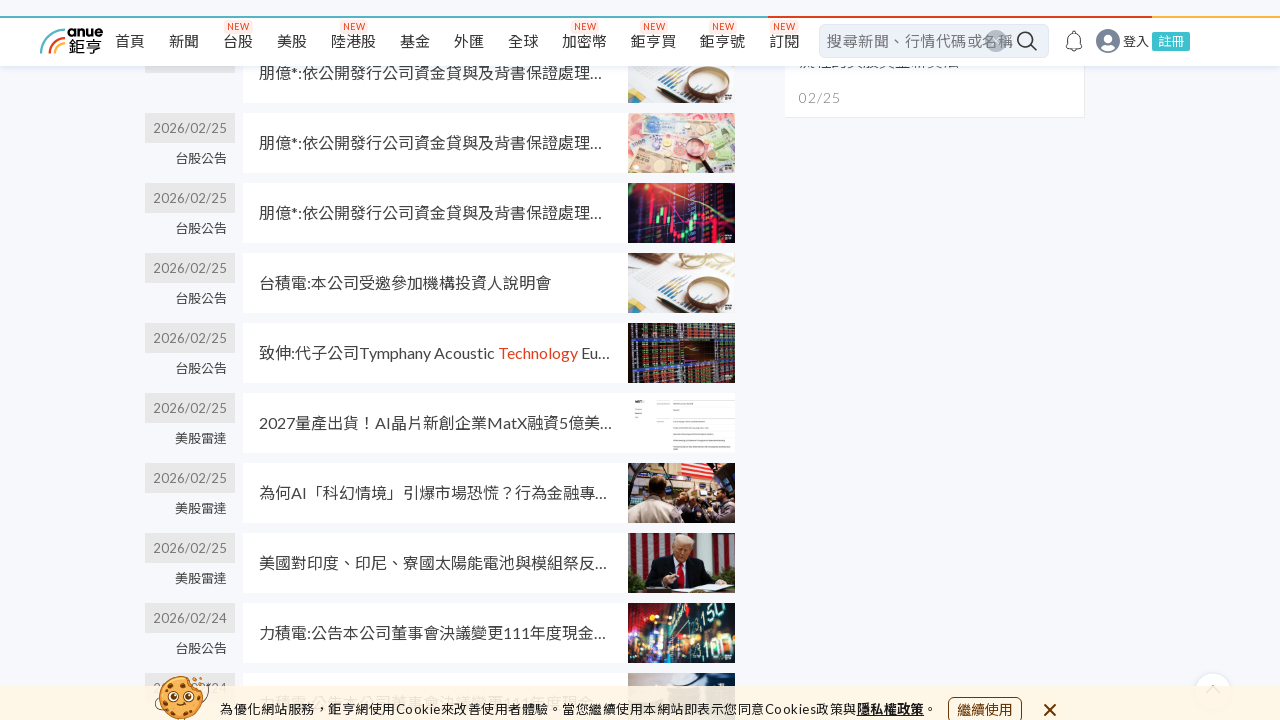

Verified that article elements are present on the page
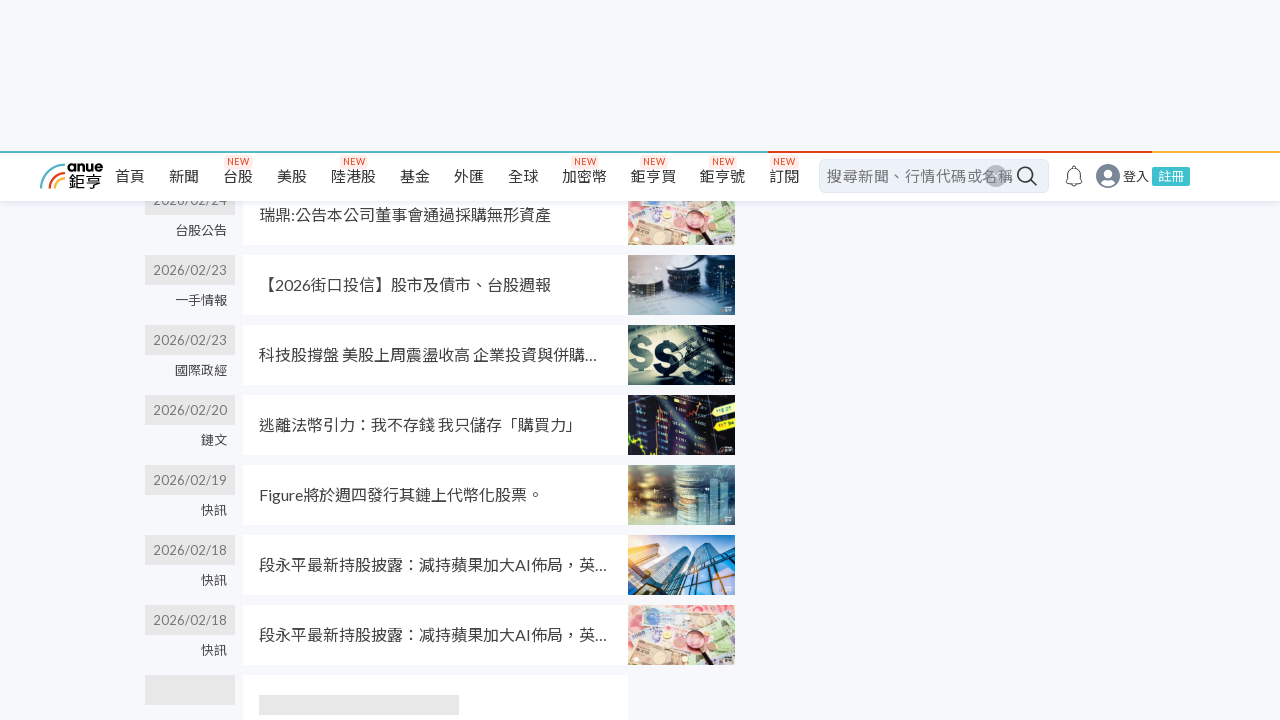

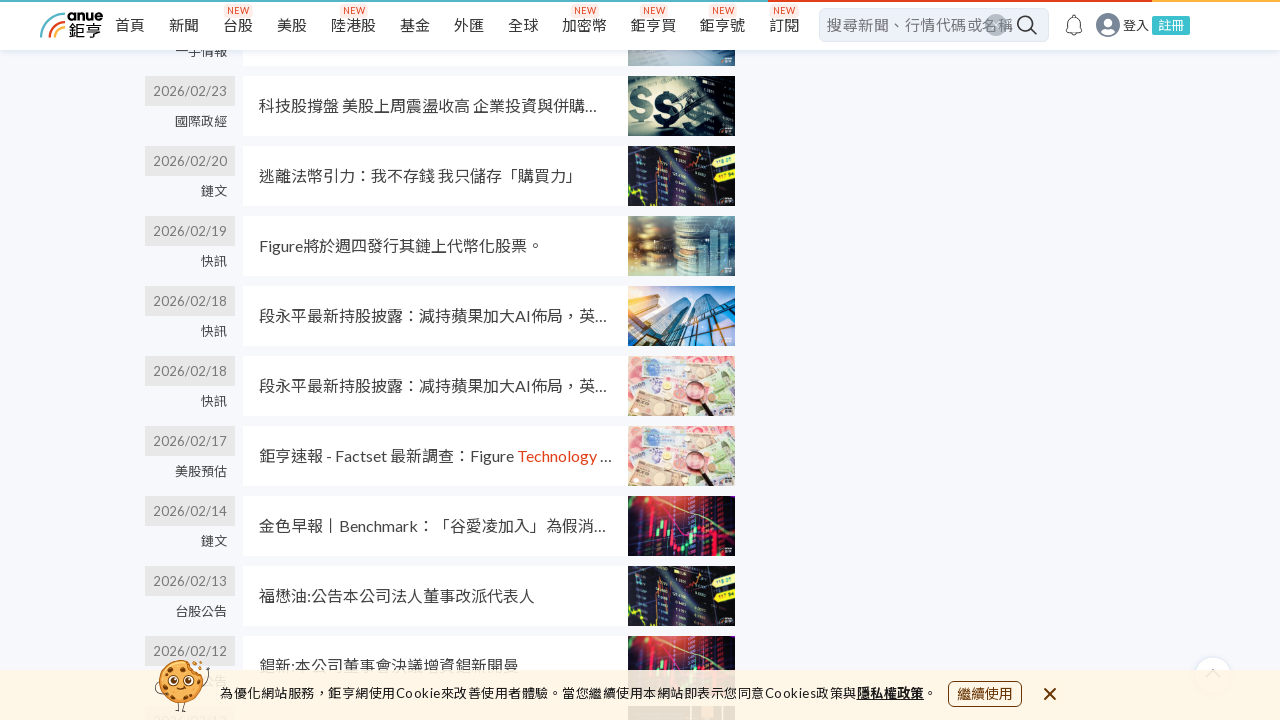